Tests checkbox interaction on an HTML forms tutorial page by checking the initial selection status, clicking the checkbox, and verifying the changed status

Starting URL: https://echoecho.com/htmlforms10.htm

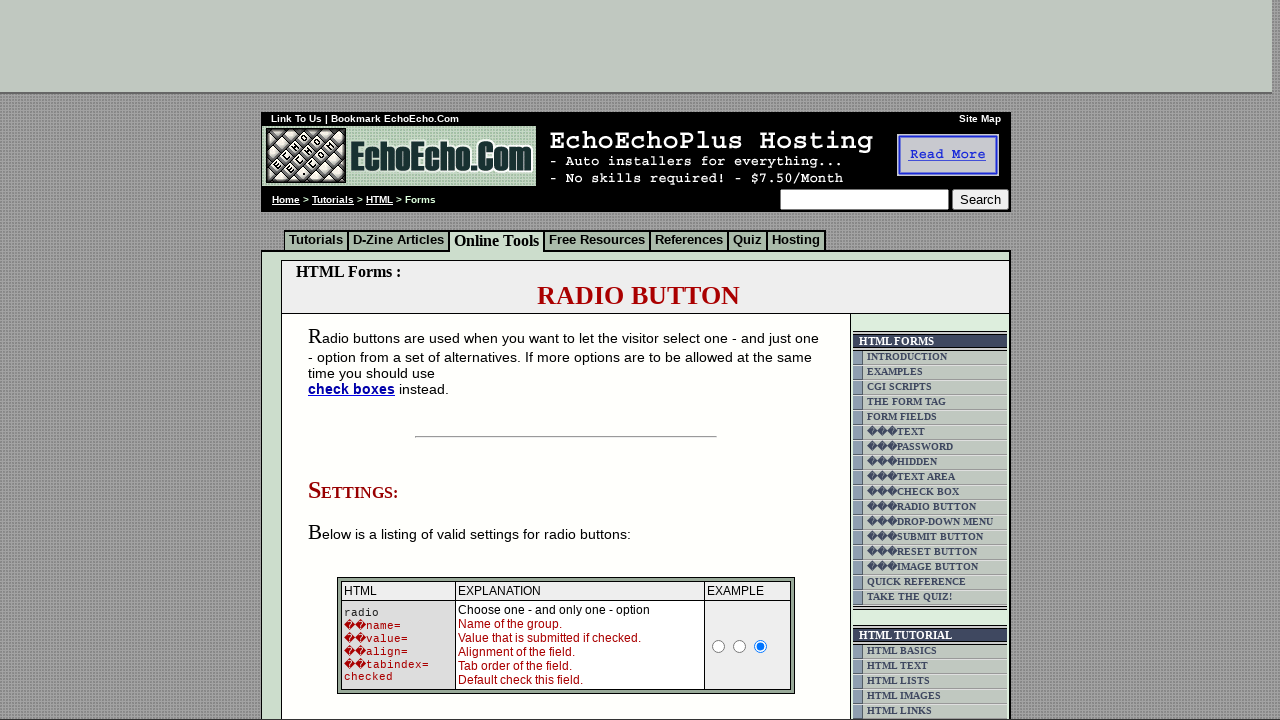

Navigated to HTML forms tutorial page
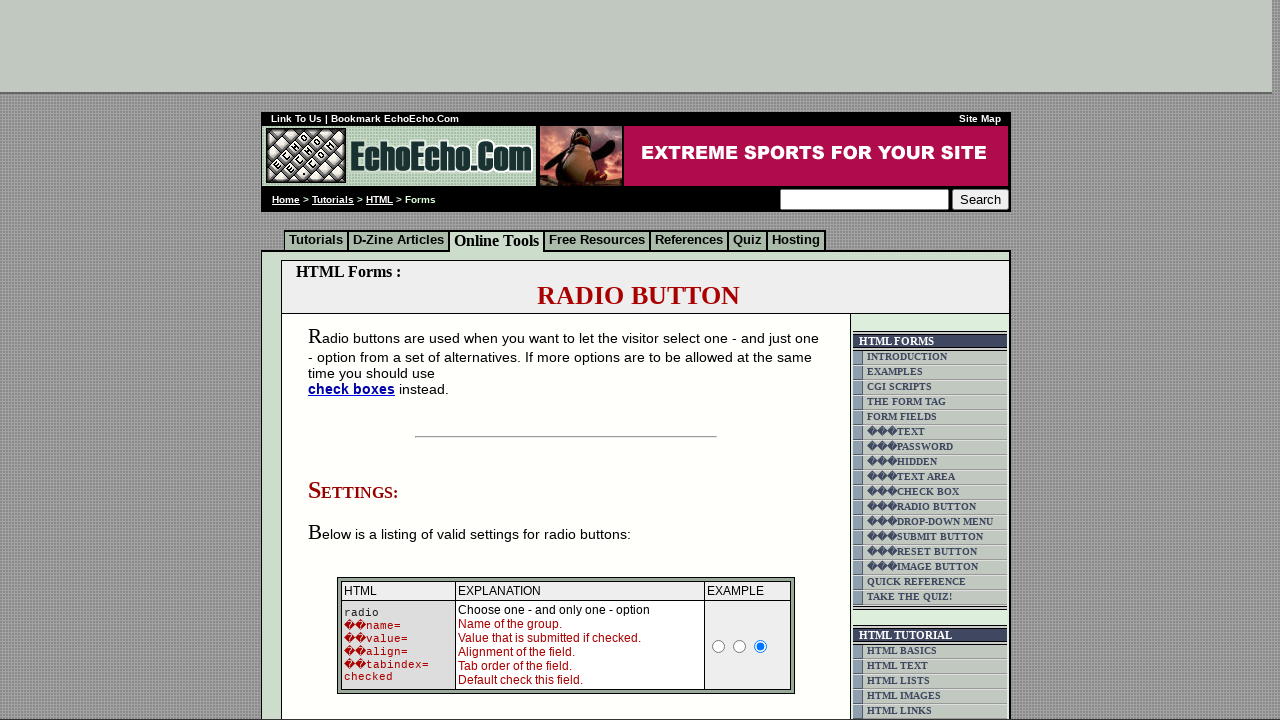

Located checkbox element
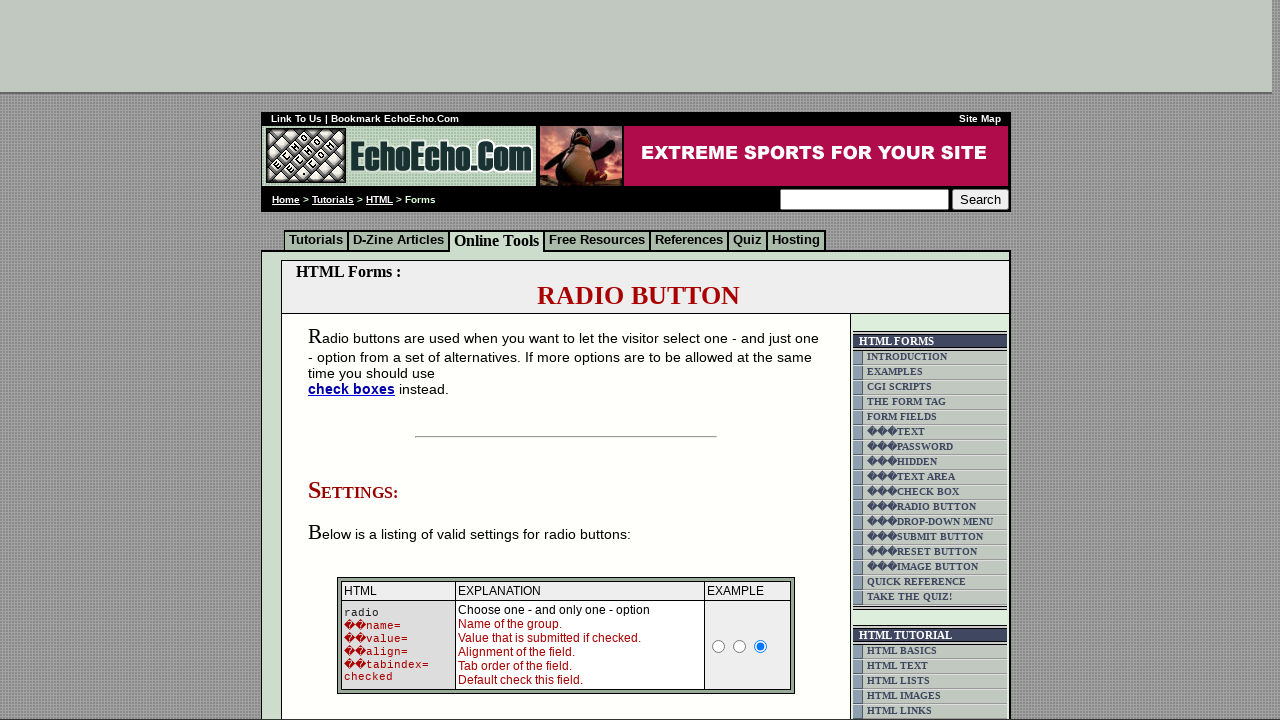

Checked initial checkbox status: False
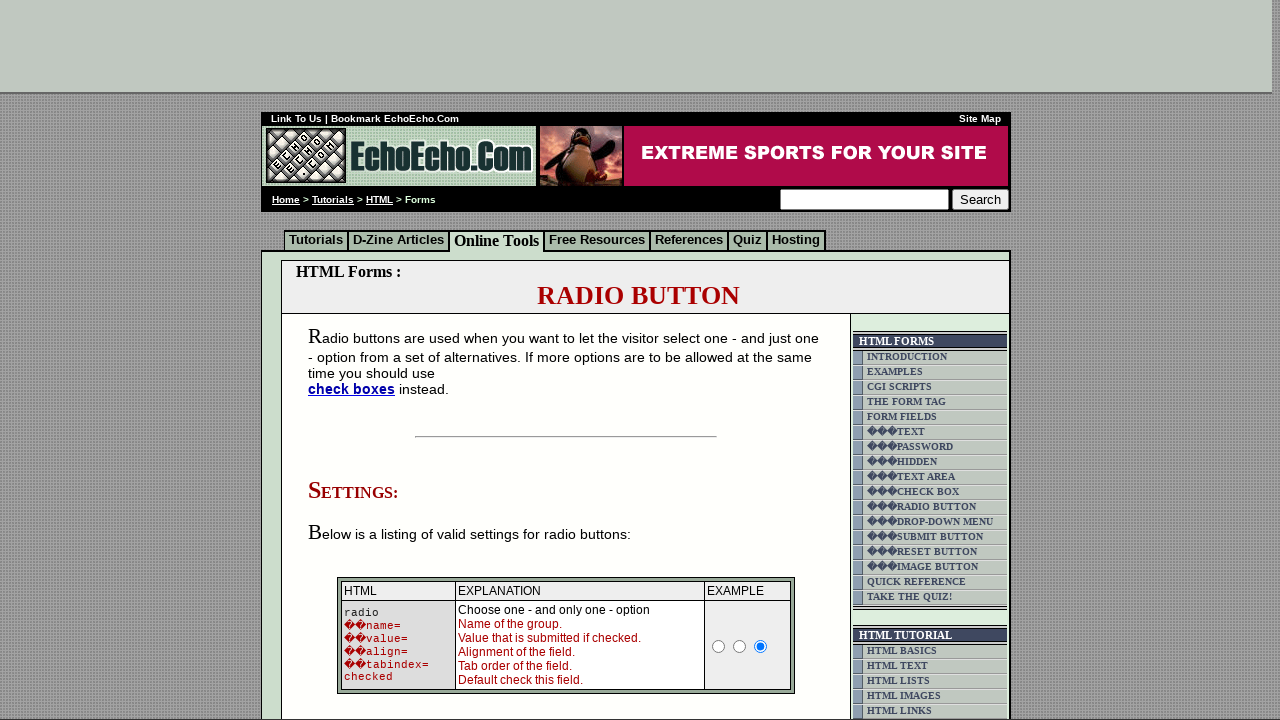

Clicked checkbox to toggle its state at (356, 360) on xpath=//html/body/div[2]/table[9]/tbody/tr/td[4]/table/tbody/tr/td/div/span/form
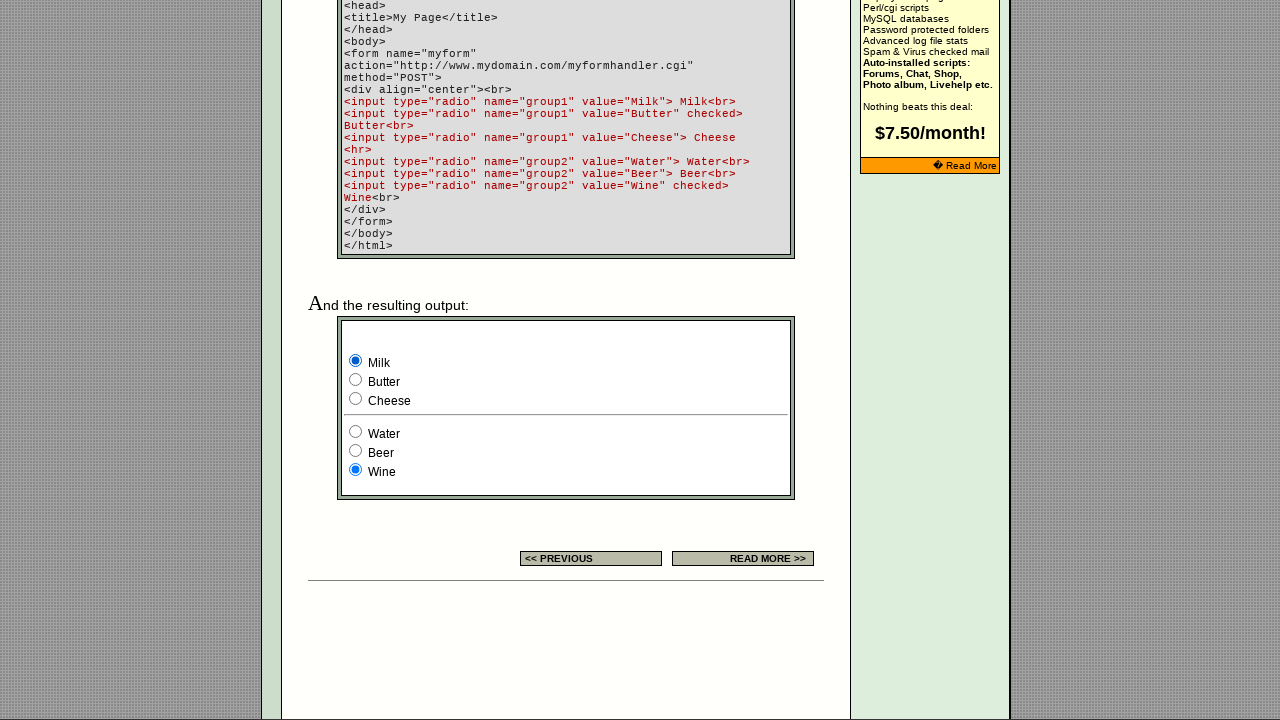

Verified checkbox status after click: True
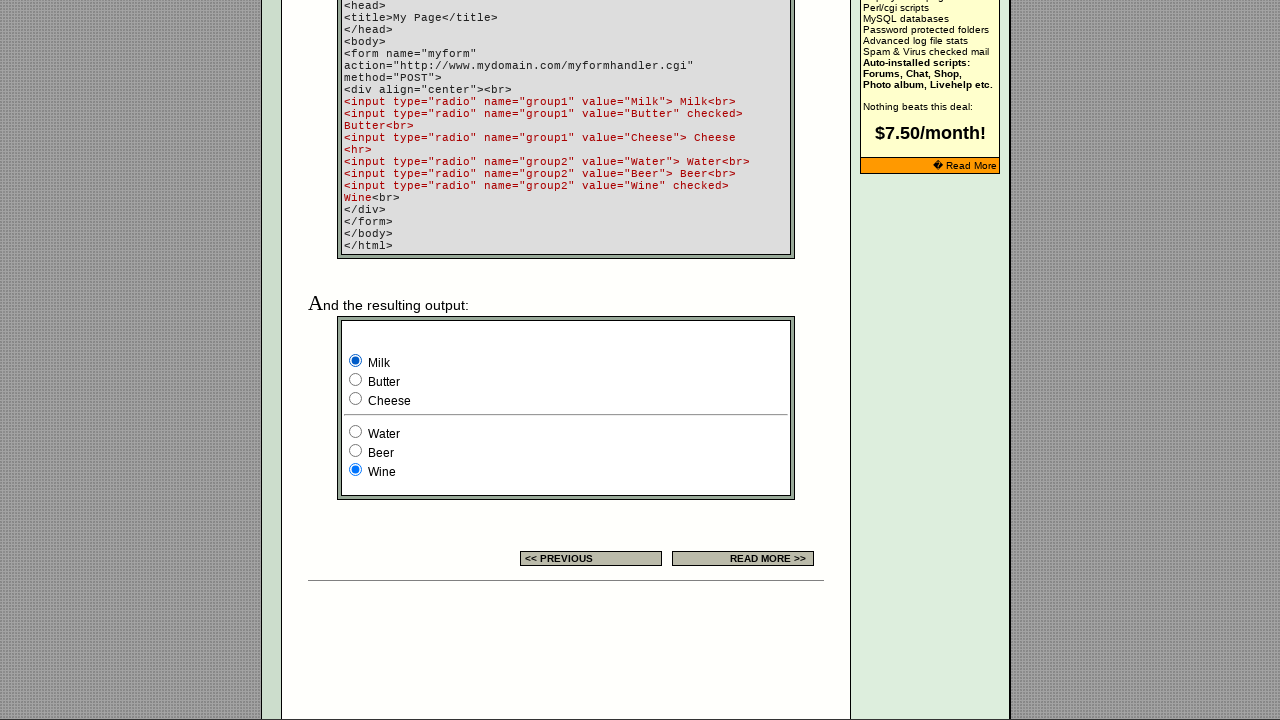

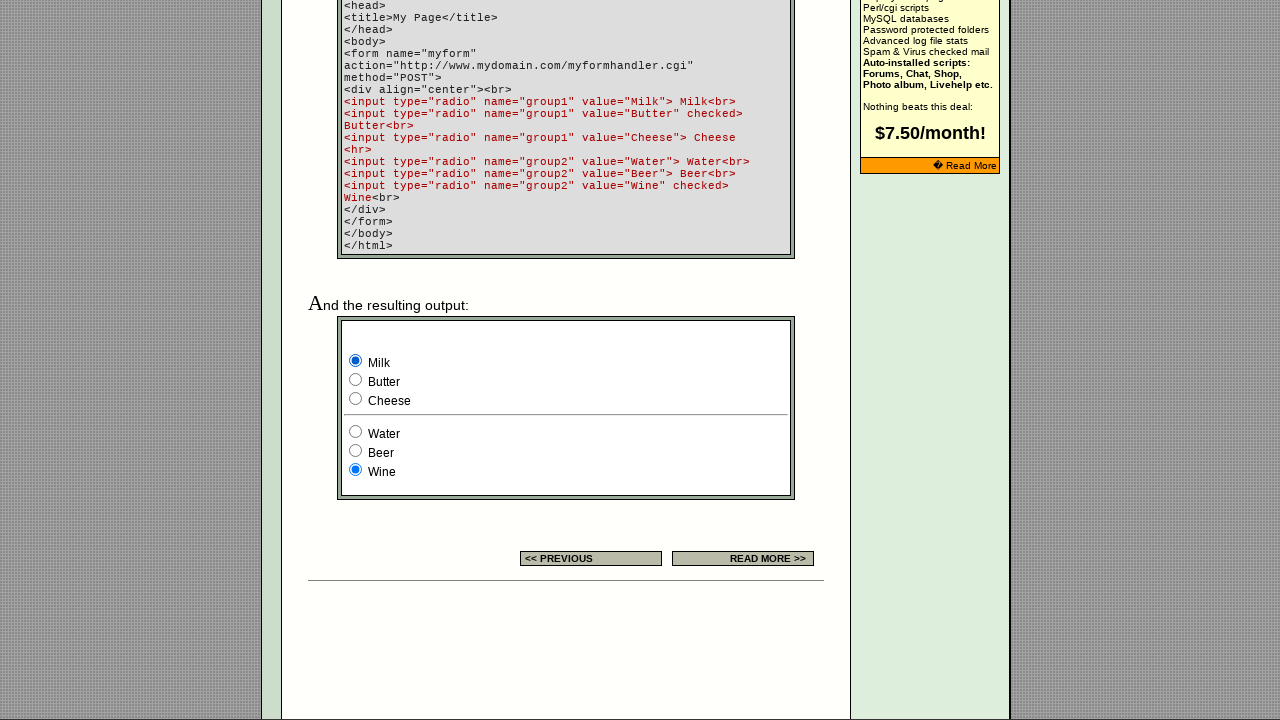